Tests drag and drop functionality by dragging an element and dropping it onto a target droppable area on the jQuery UI demo page.

Starting URL: https://jqueryui.com/resources/demos/droppable/default.html

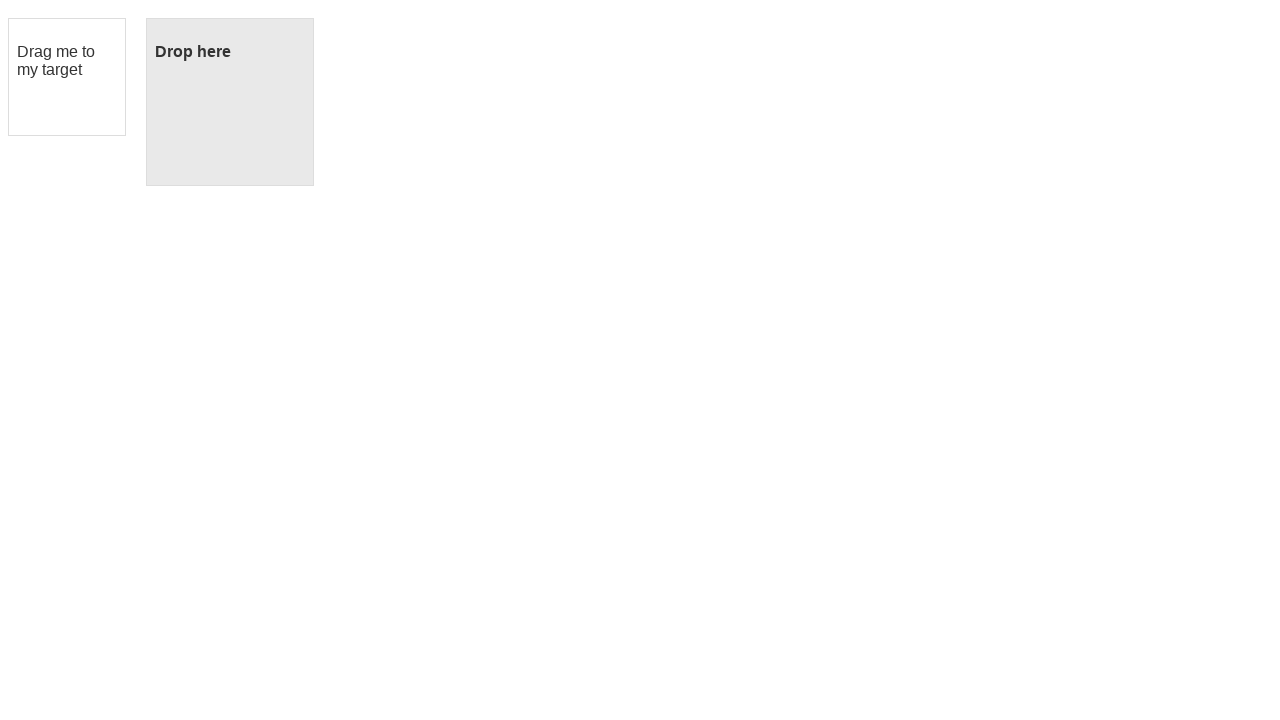

Located the draggable element
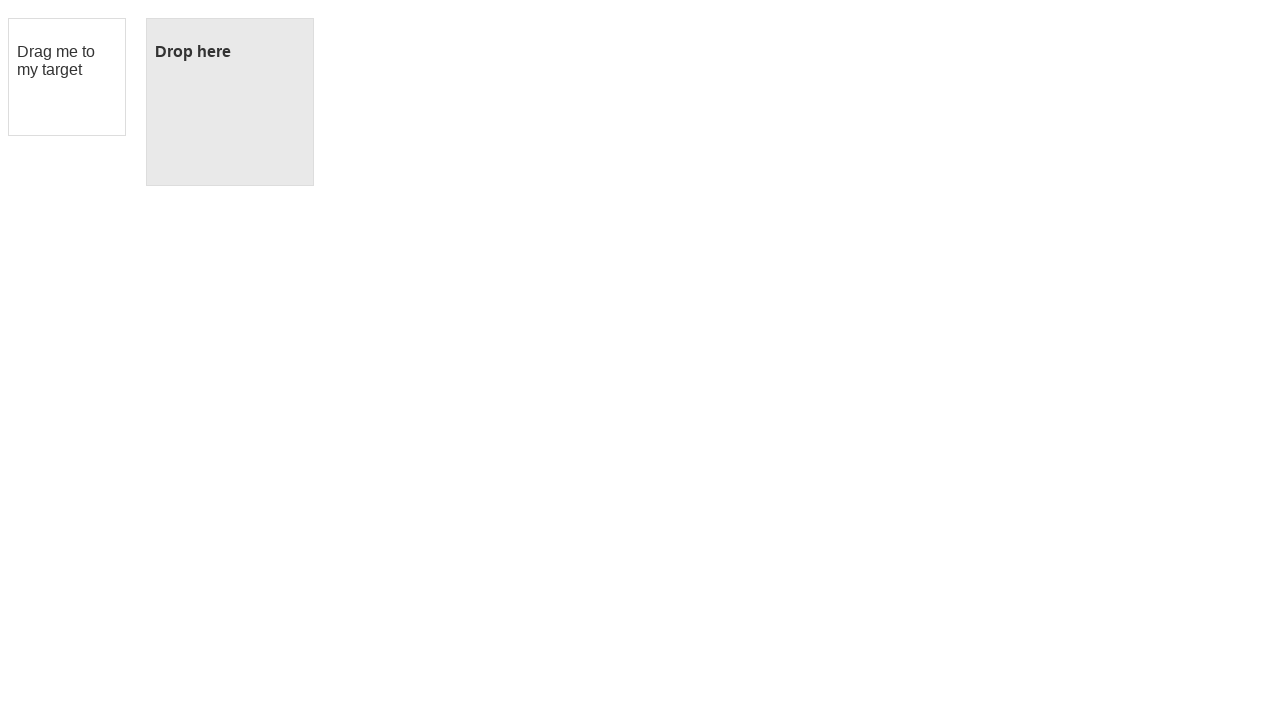

Located the droppable target element
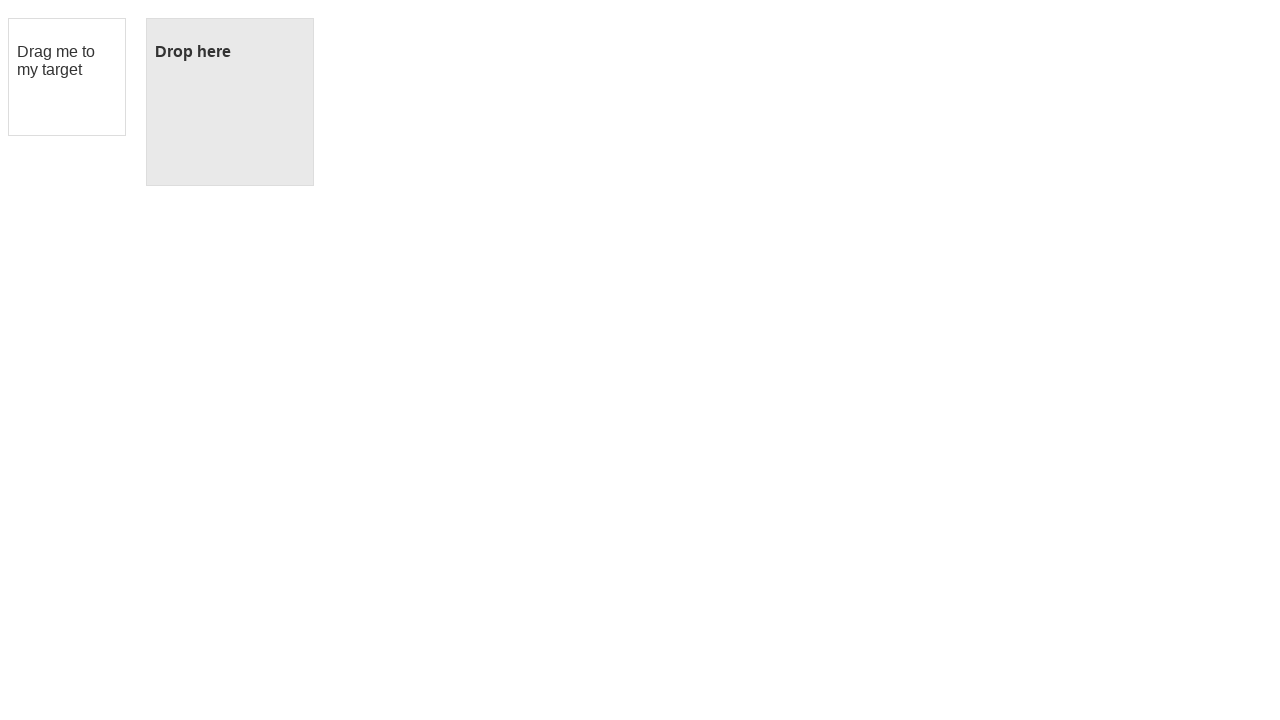

Retrieved bounding box of draggable element
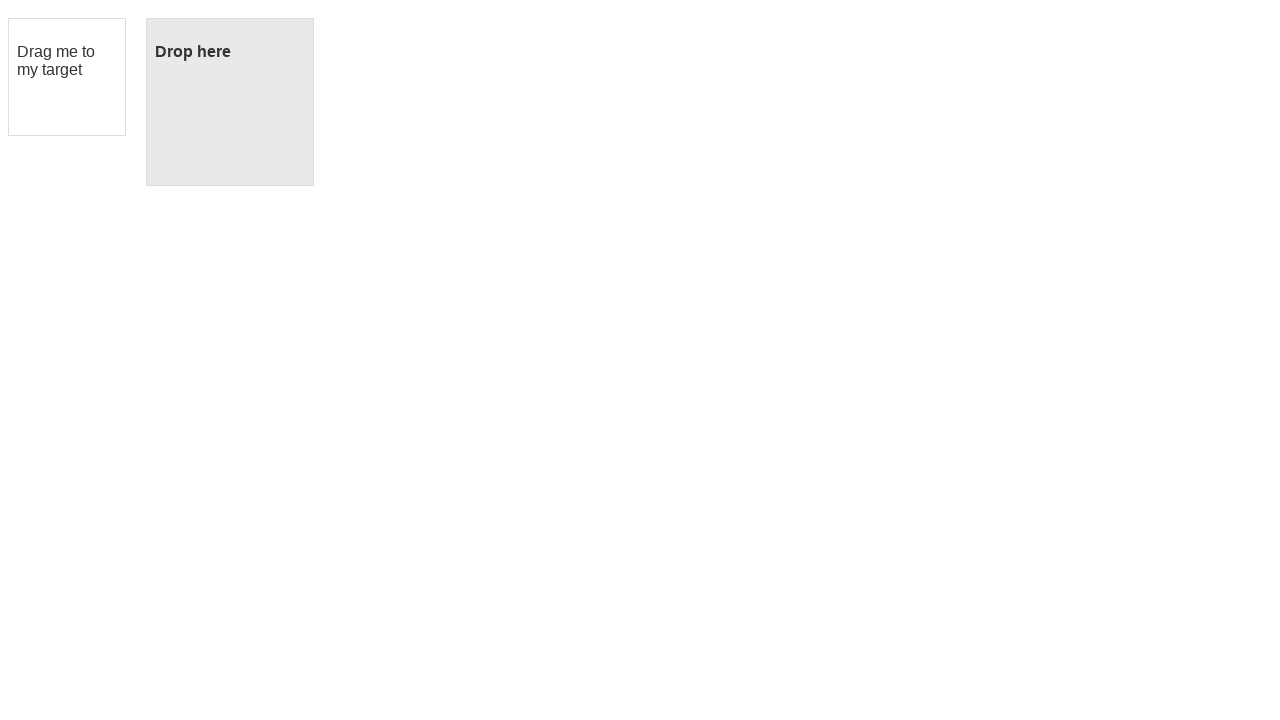

Retrieved bounding box of droppable element
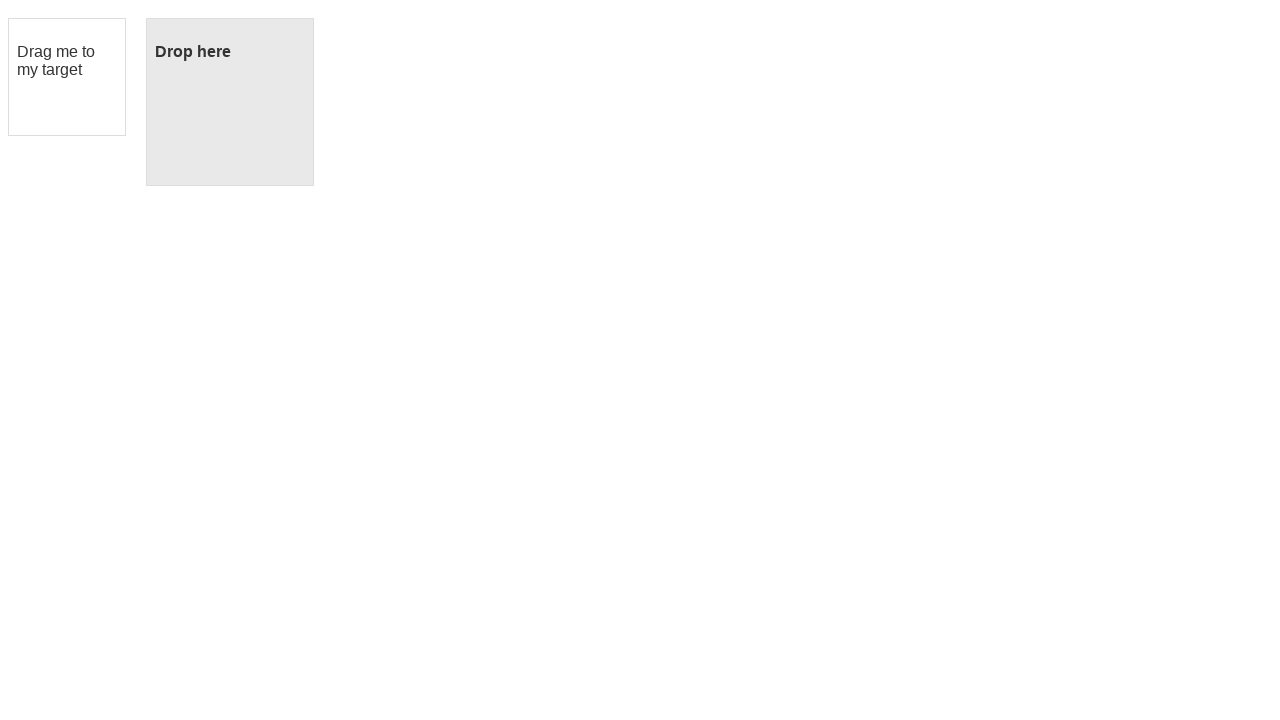

Moved mouse to center of draggable element at (67, 77)
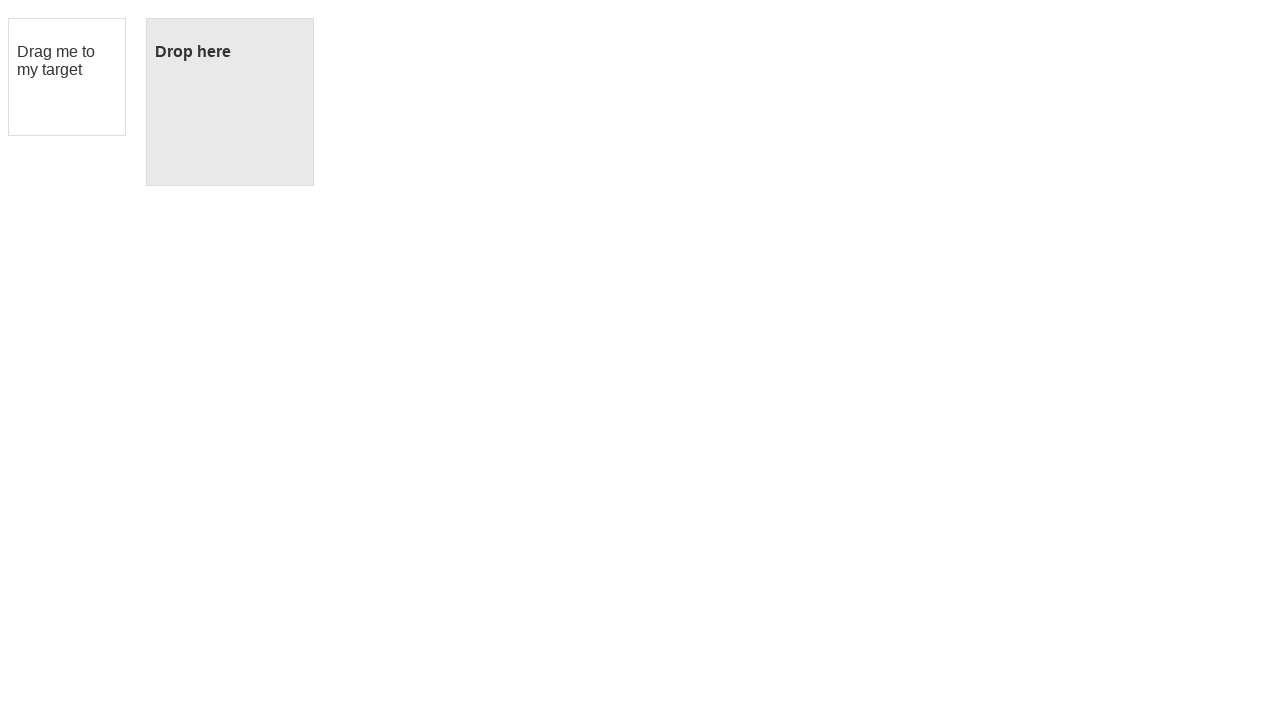

Pressed mouse button down on draggable element at (67, 77)
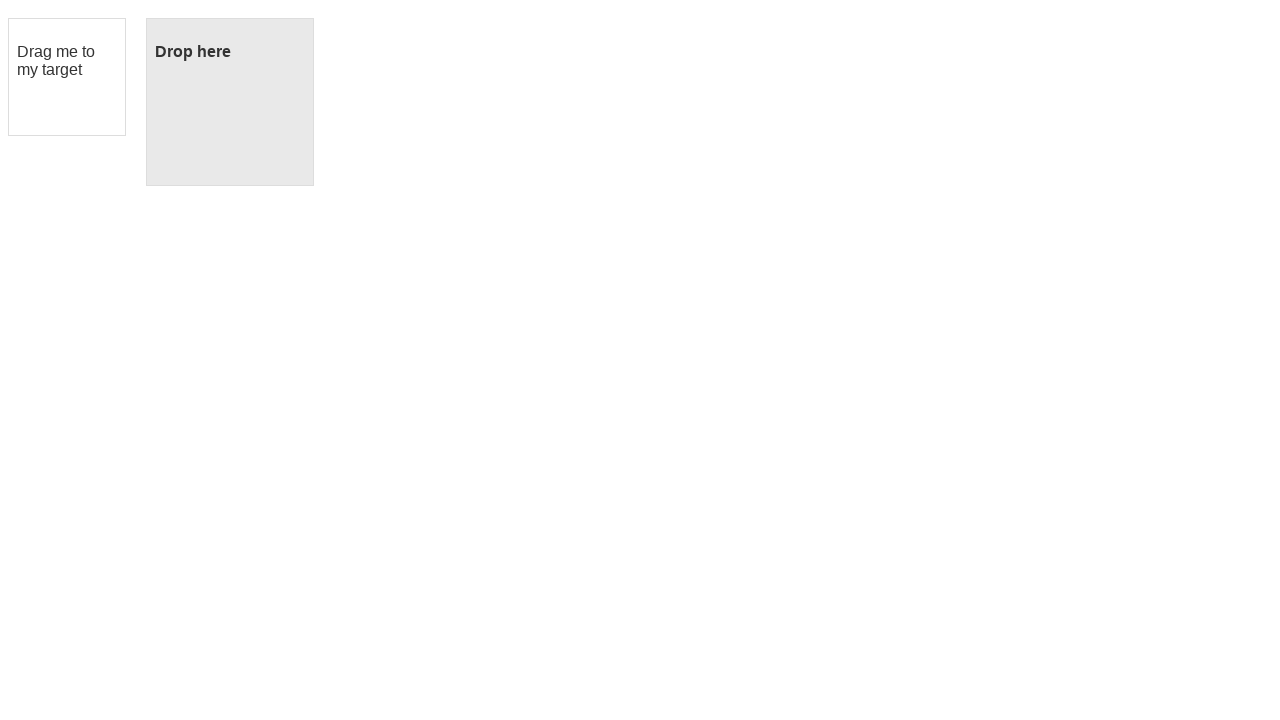

Dragged element to center of droppable target at (230, 102)
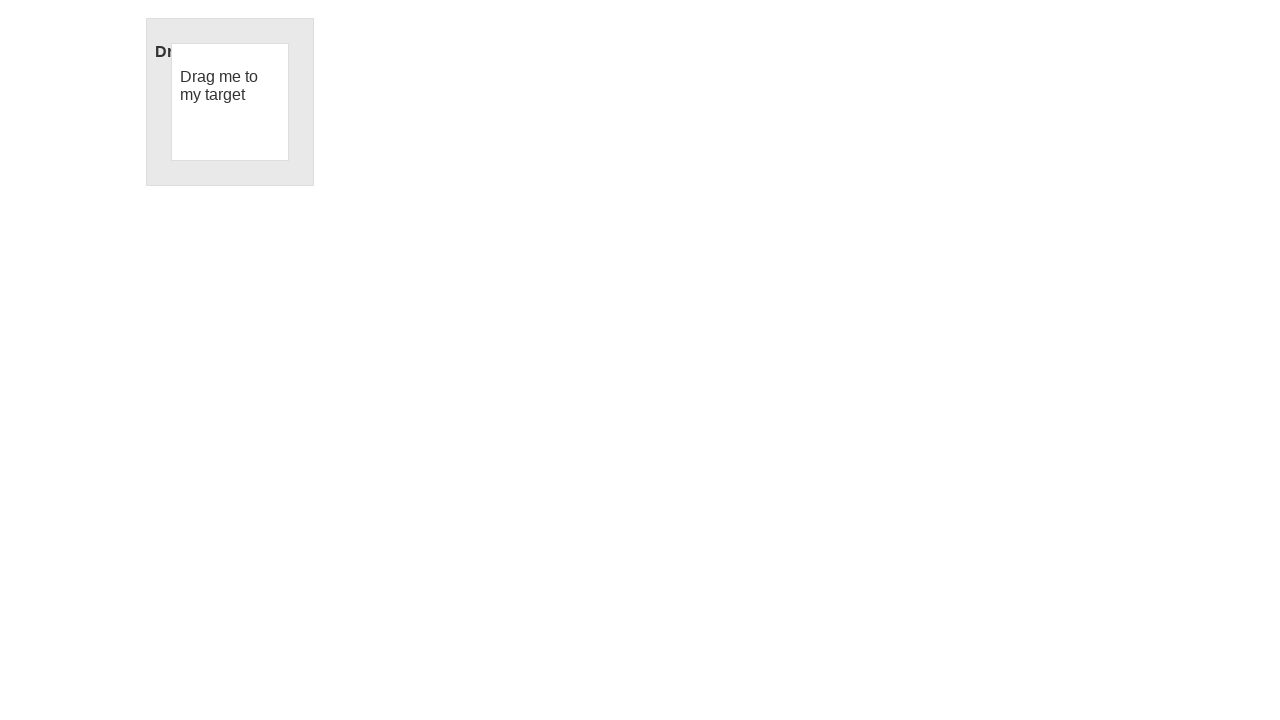

Released mouse button to drop element on target at (230, 102)
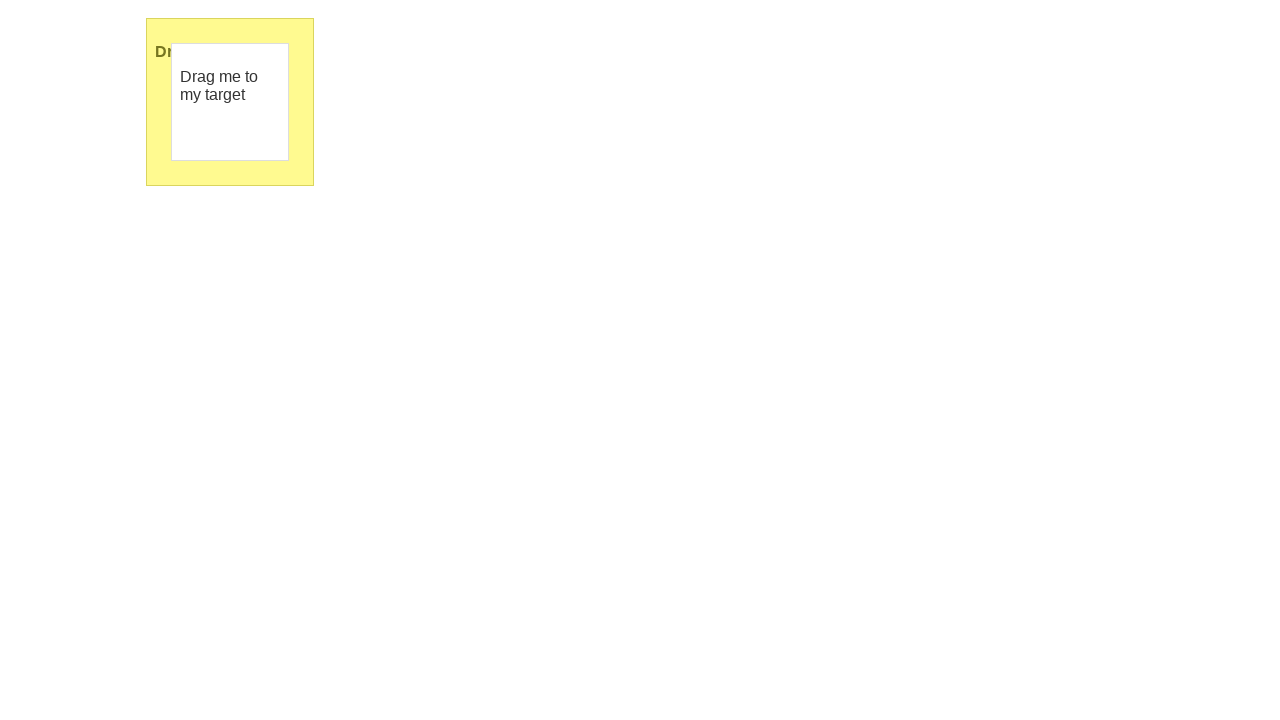

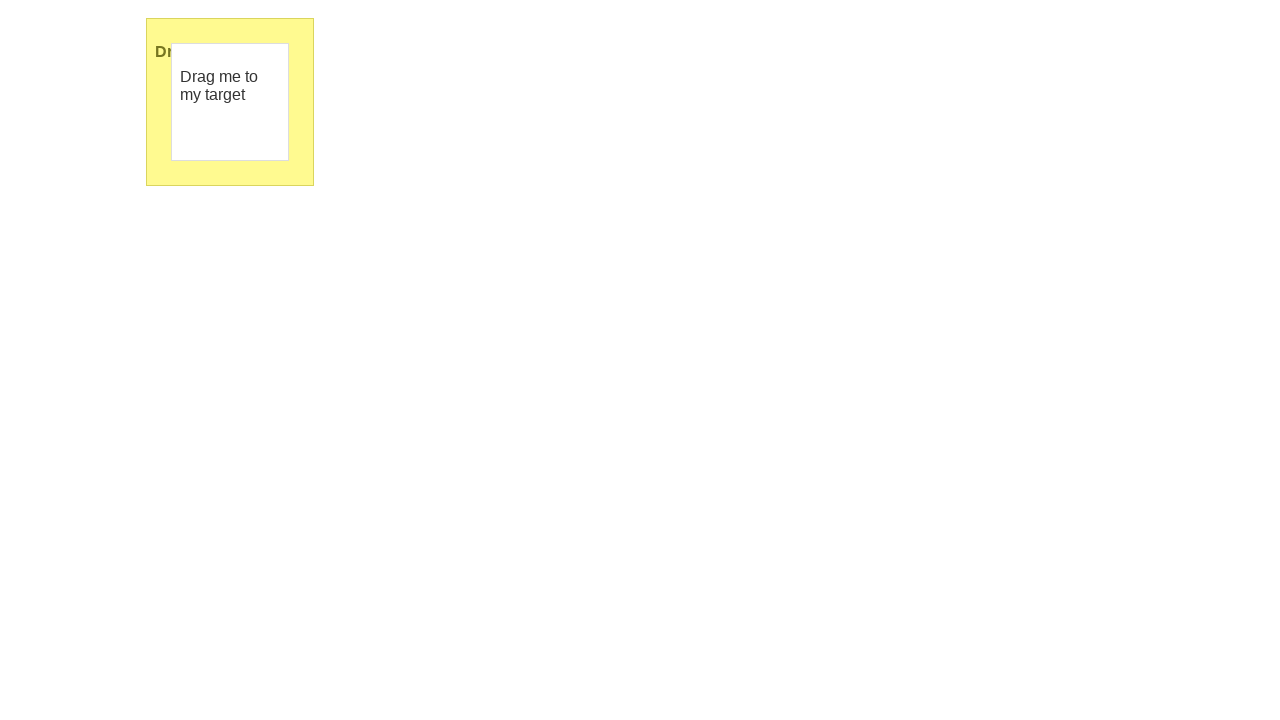